Tests dropdown selection functionality by selecting options using different methods (by index and by value)

Starting URL: https://trytestingthis.netlify.app/

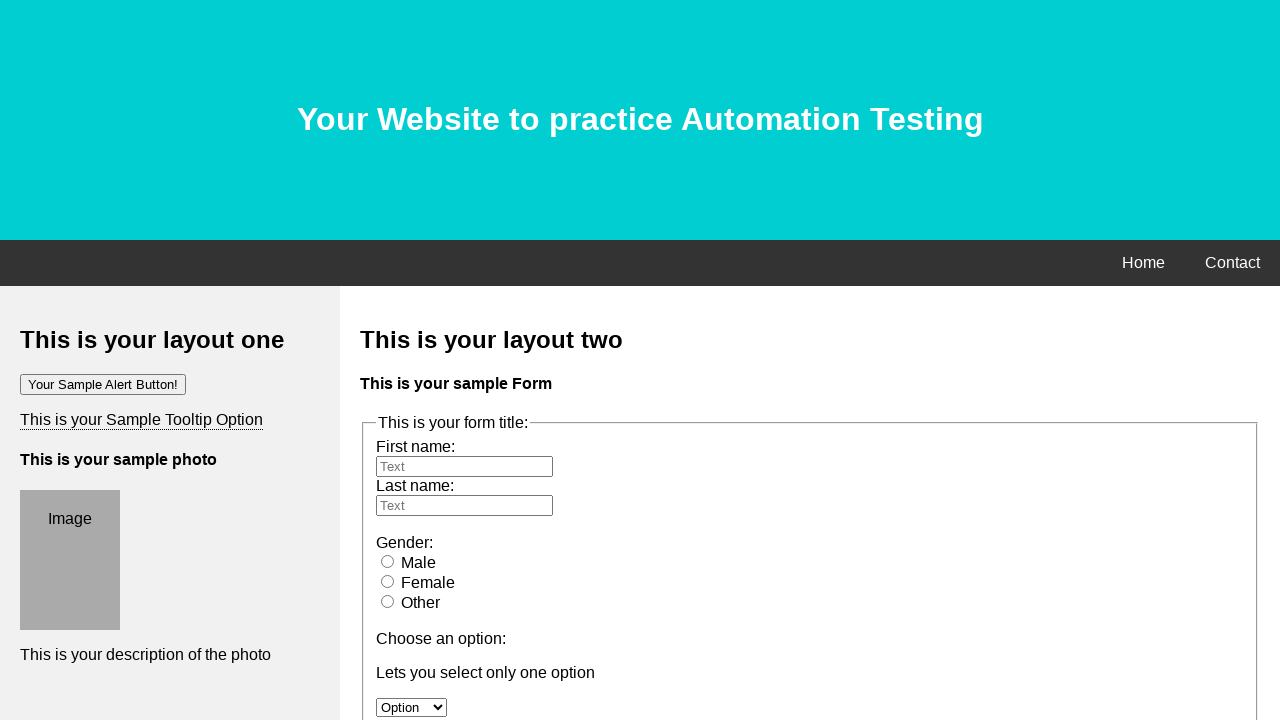

Scrolled down to make dropdown visible
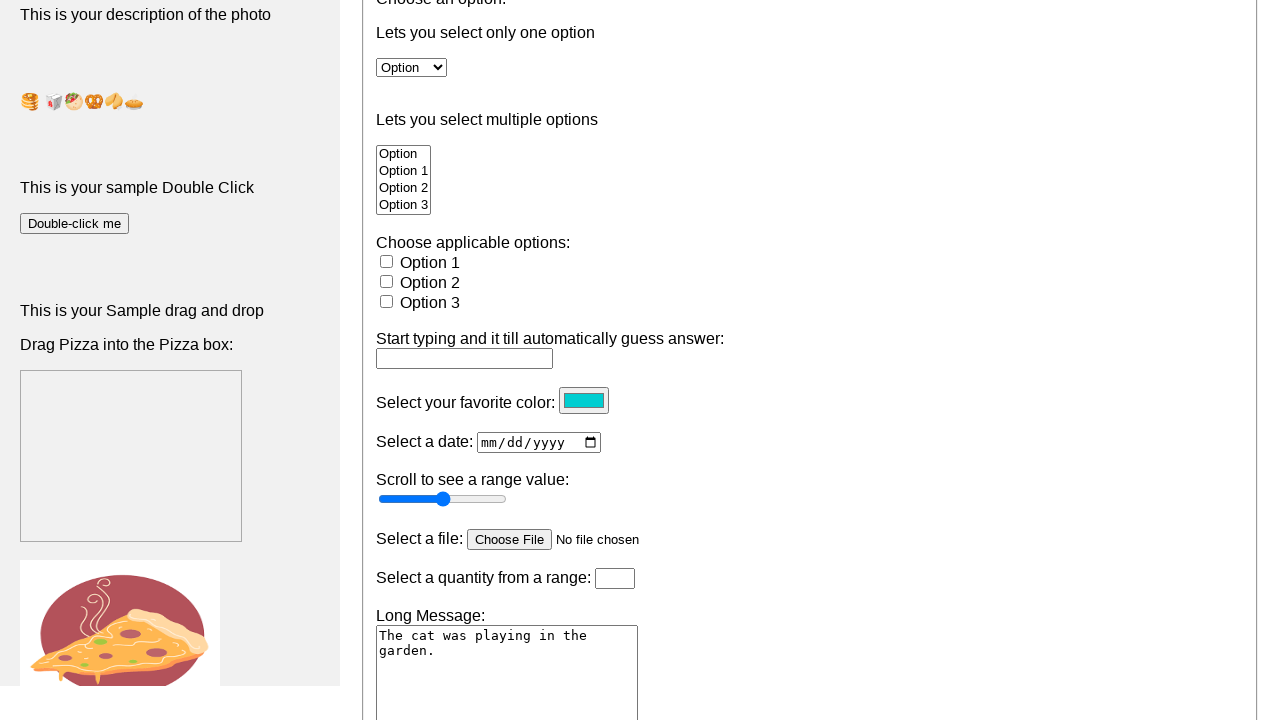

Selected dropdown option by index 2 (third option) on select[name='option']
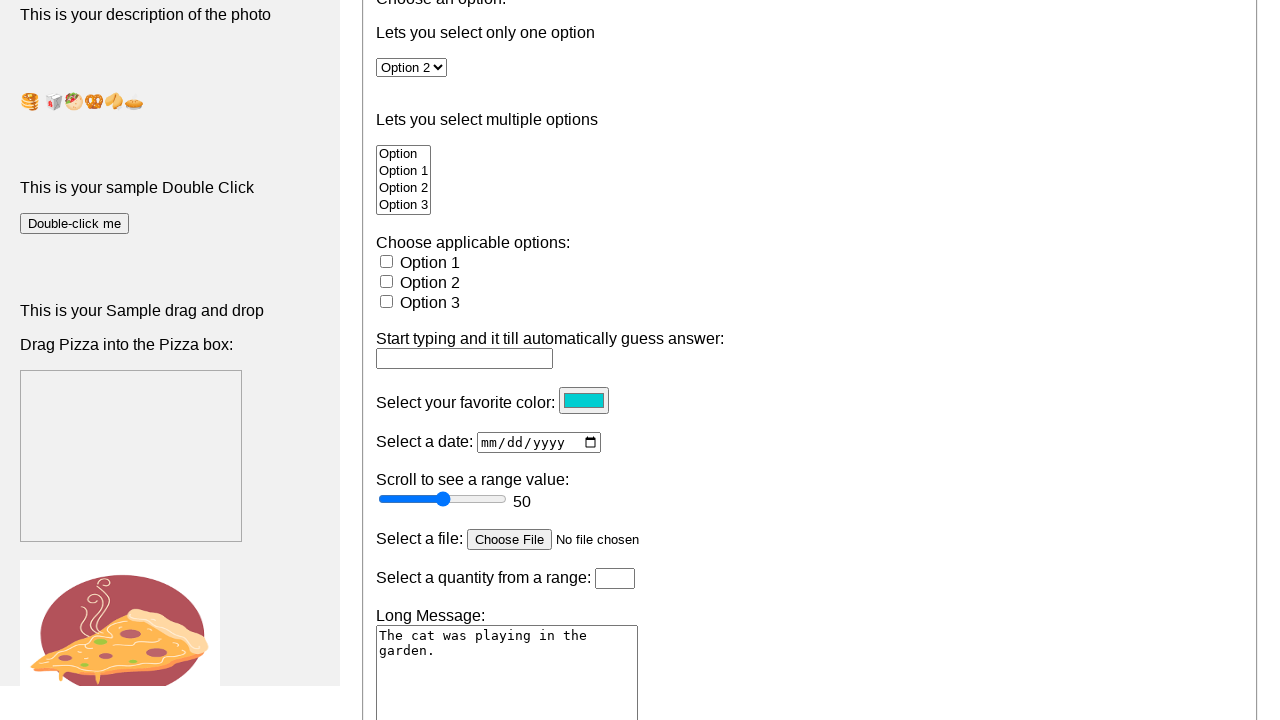

Waited 1 second for visual confirmation
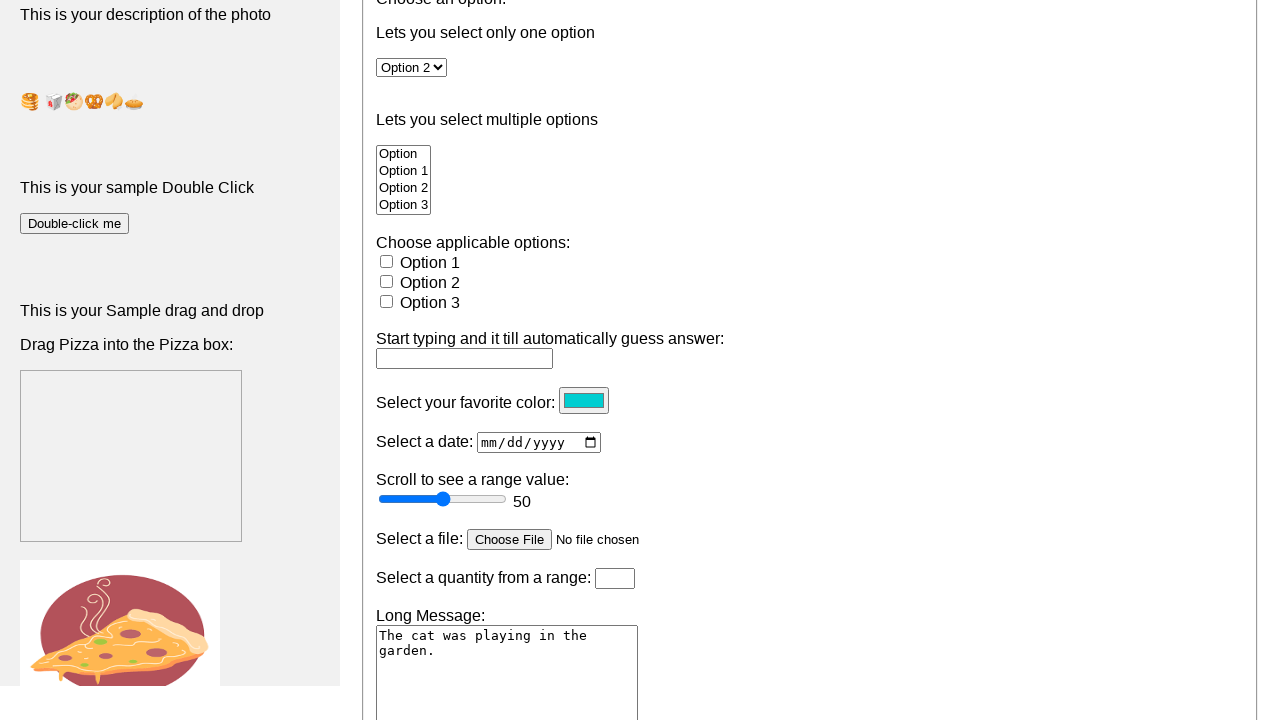

Selected dropdown option by value 'option 3' on select[name='option']
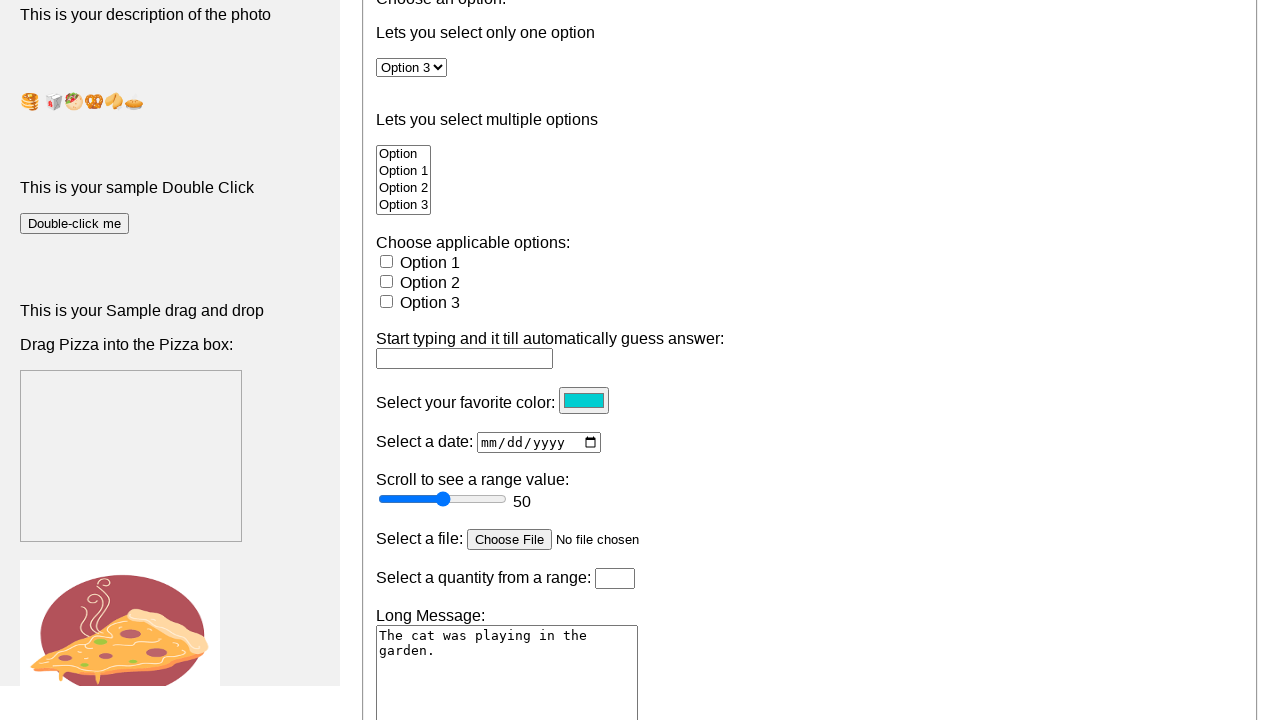

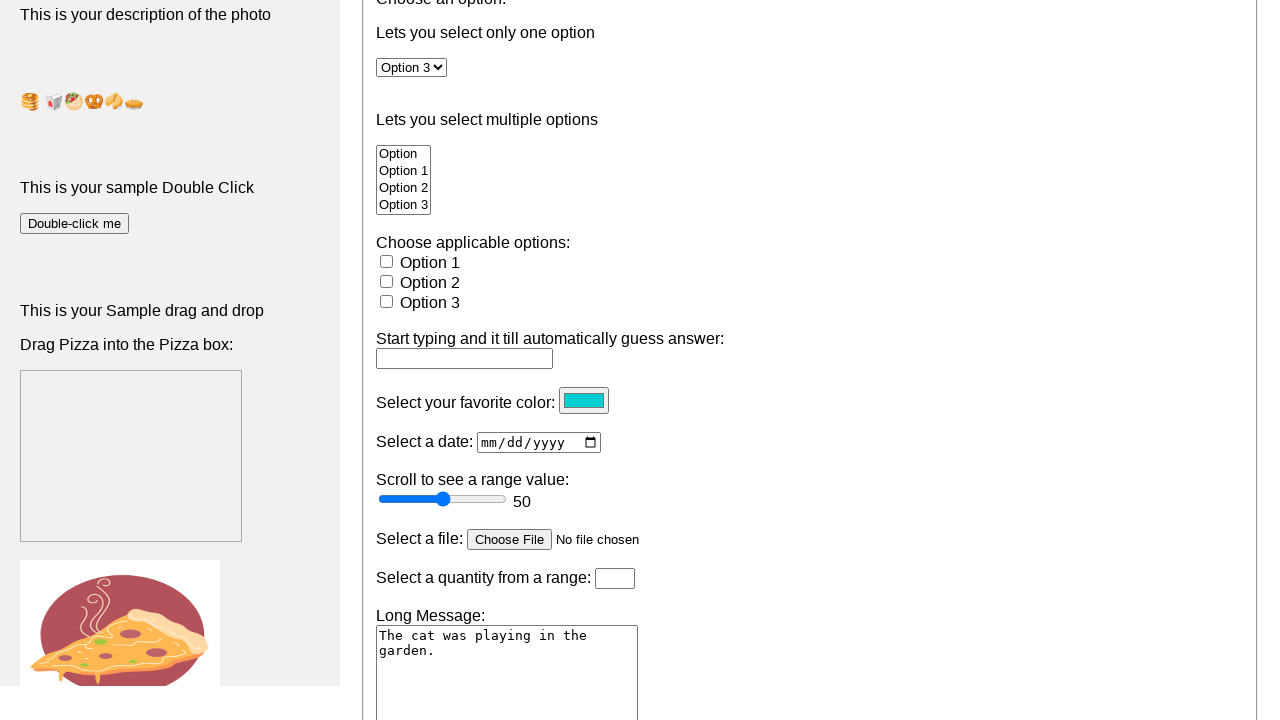